Tests browser window resizing and repositioning functionality

Starting URL: https://anhtester.com

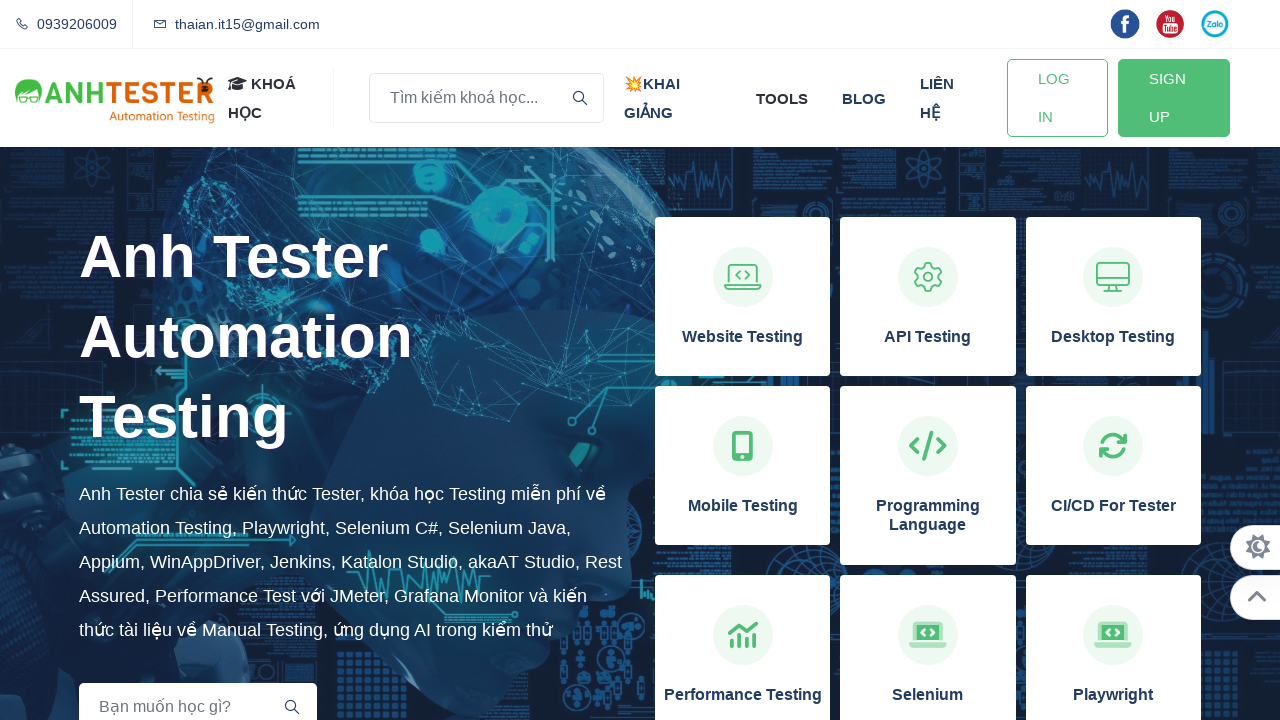

Waited for page to load with networkidle state
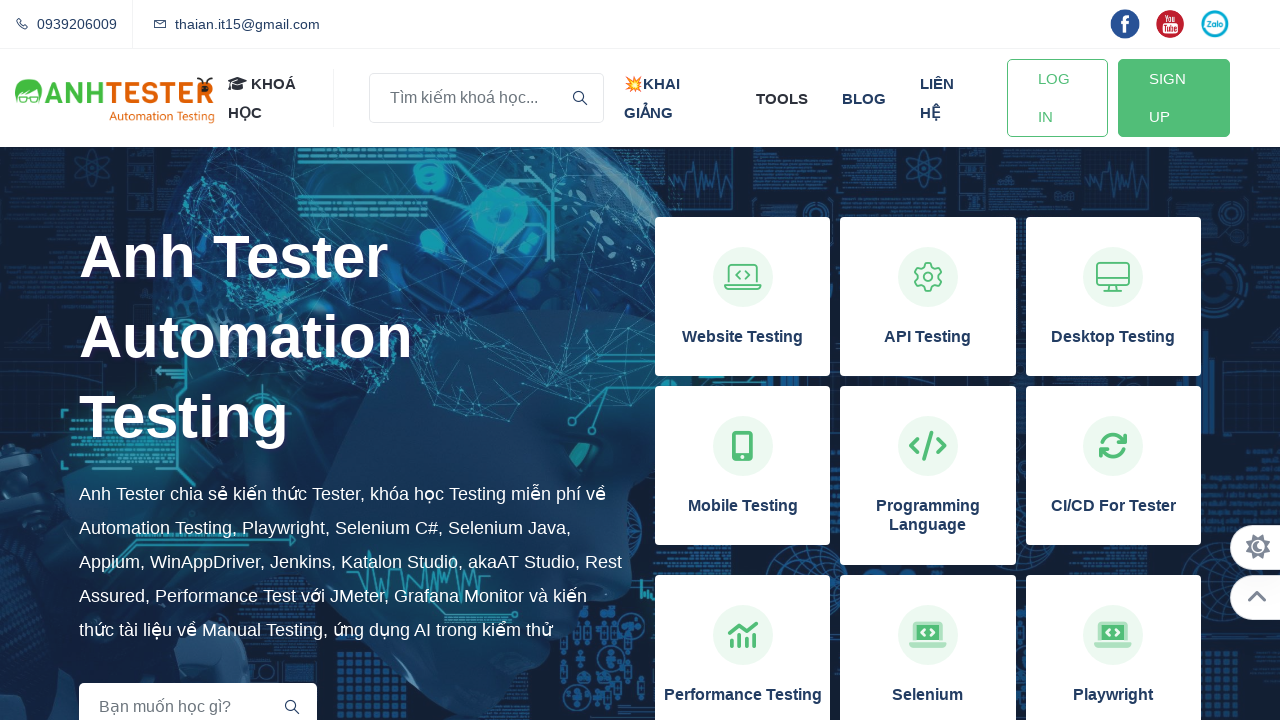

Set browser window size to 1000x600 pixels
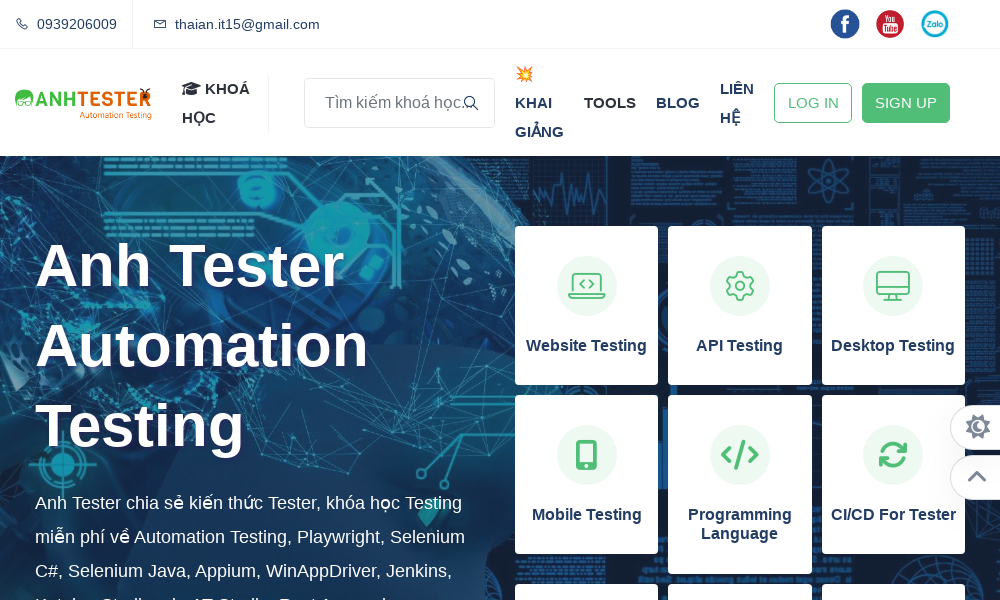

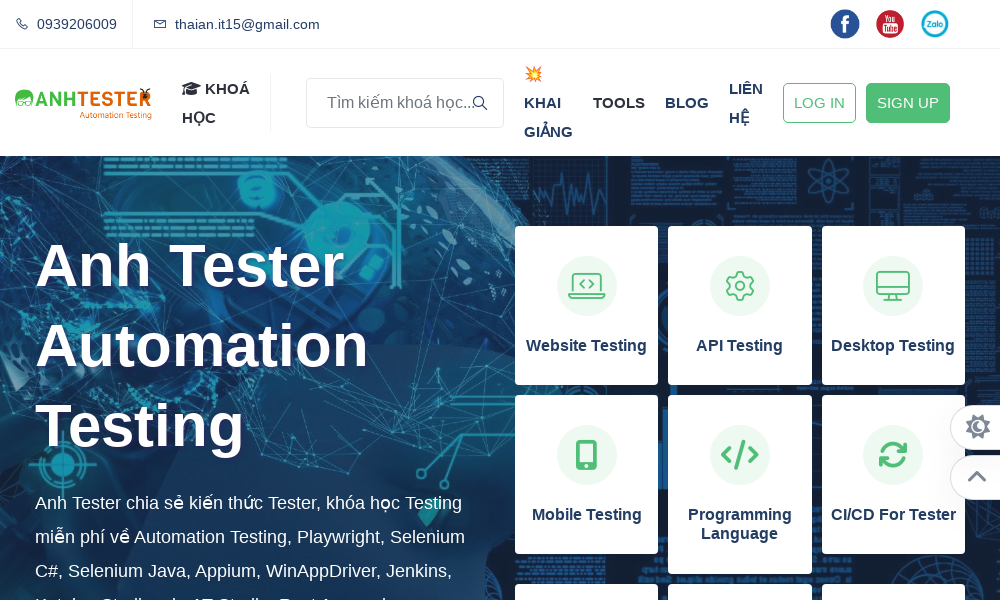